Tests clicking a link that opens a popup window on the omayo test page

Starting URL: https://omayo.blogspot.com/

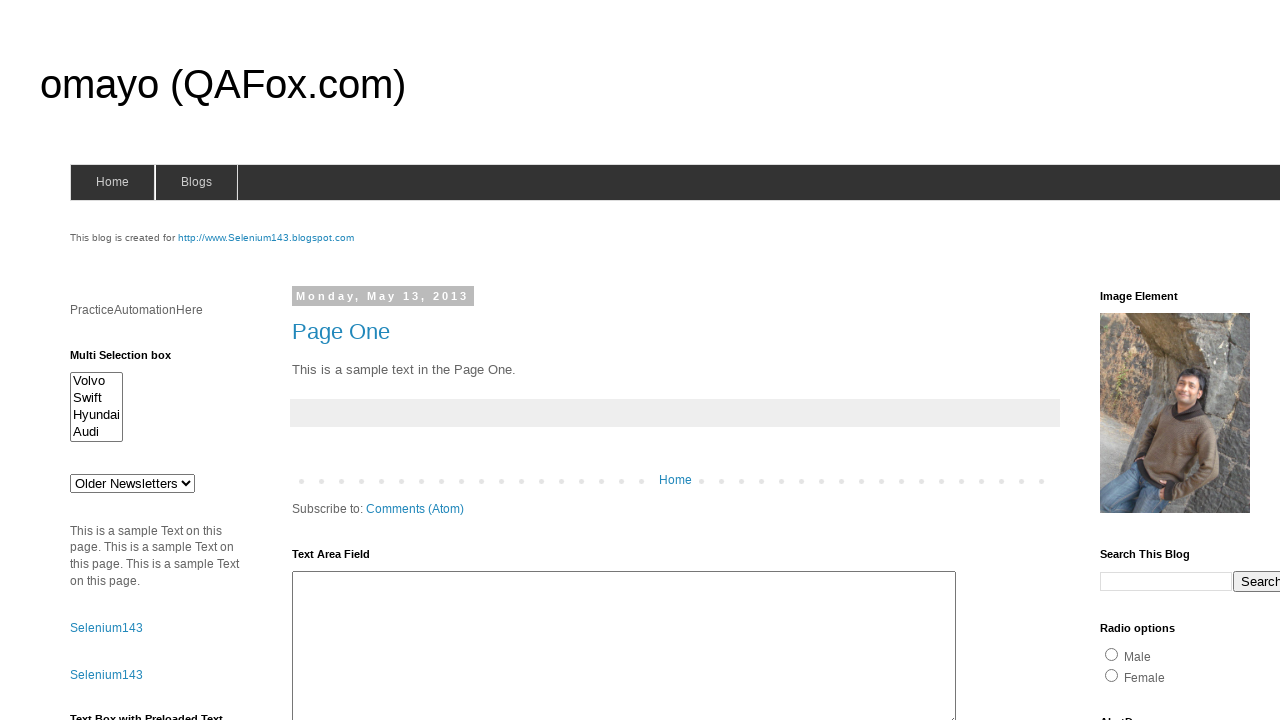

Clicked link to open a popup window at (132, 360) on text=Open a popup window
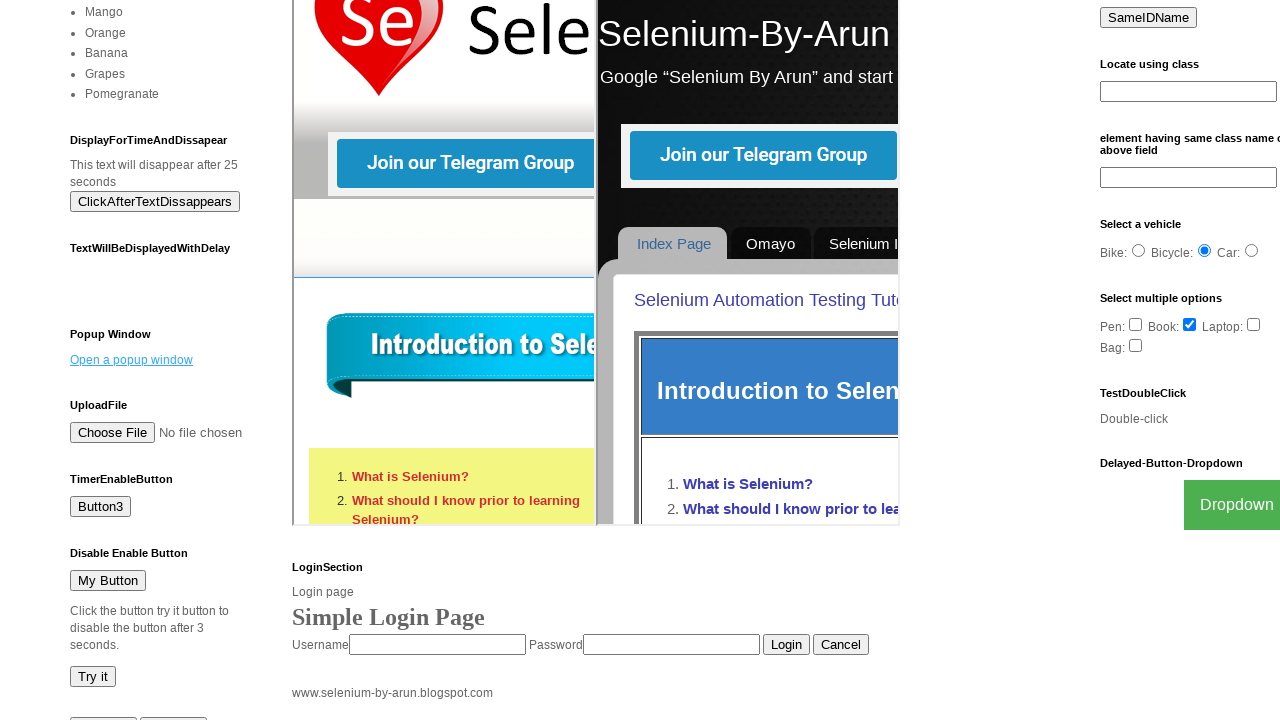

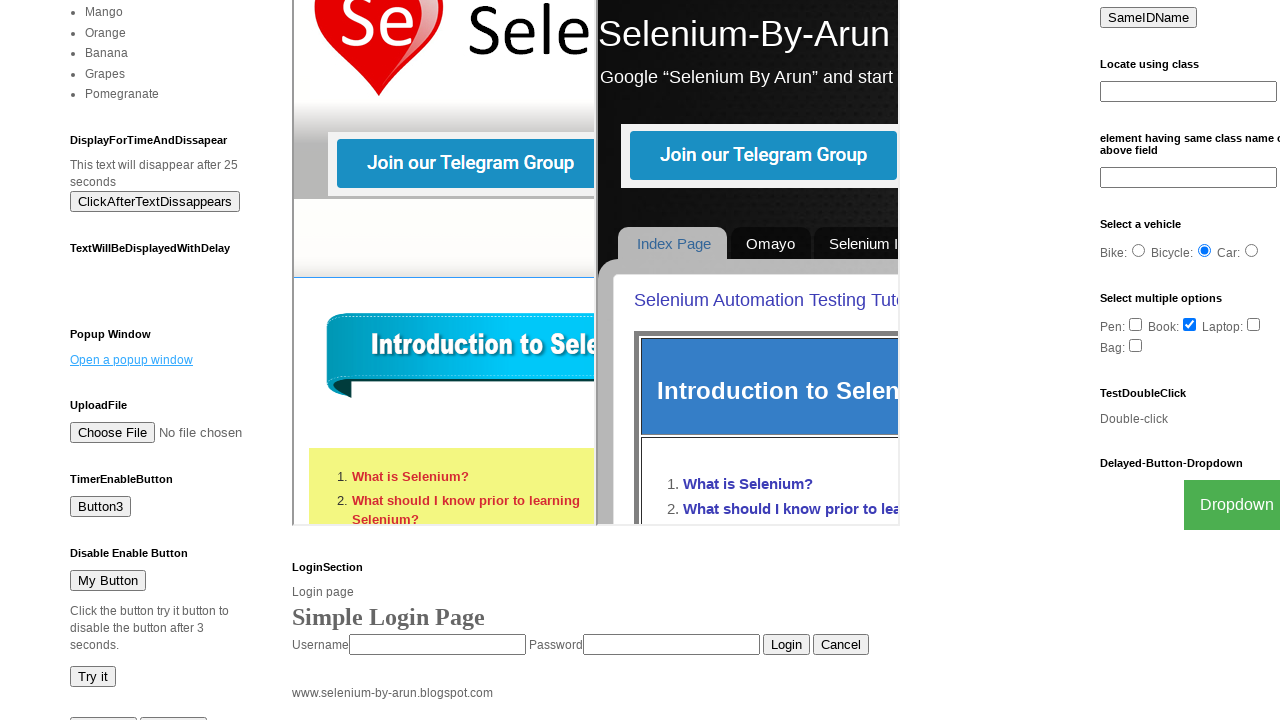